Tests table sorting using semantic class selectors on table2, clicking the dues column header to sort ascending

Starting URL: http://the-internet.herokuapp.com/tables

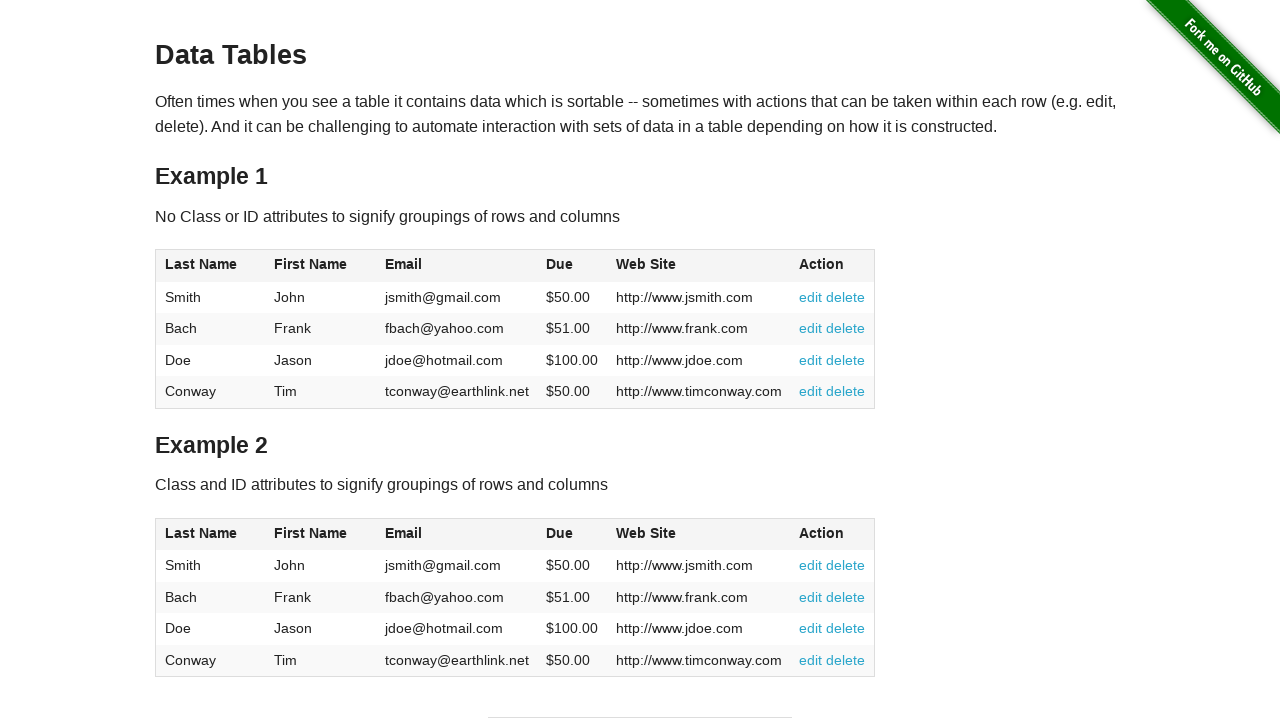

Clicked the dues column header in table2 to sort ascending at (560, 533) on #table2 thead .dues
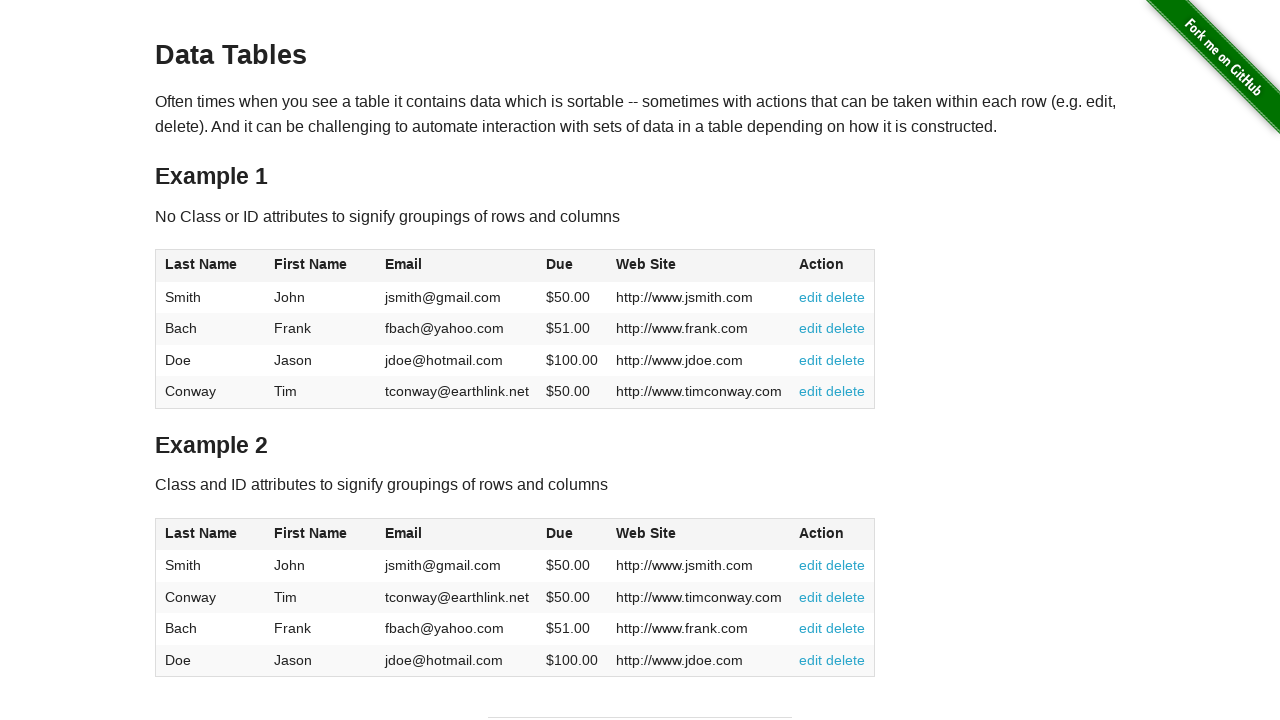

Table dues column loaded after sorting
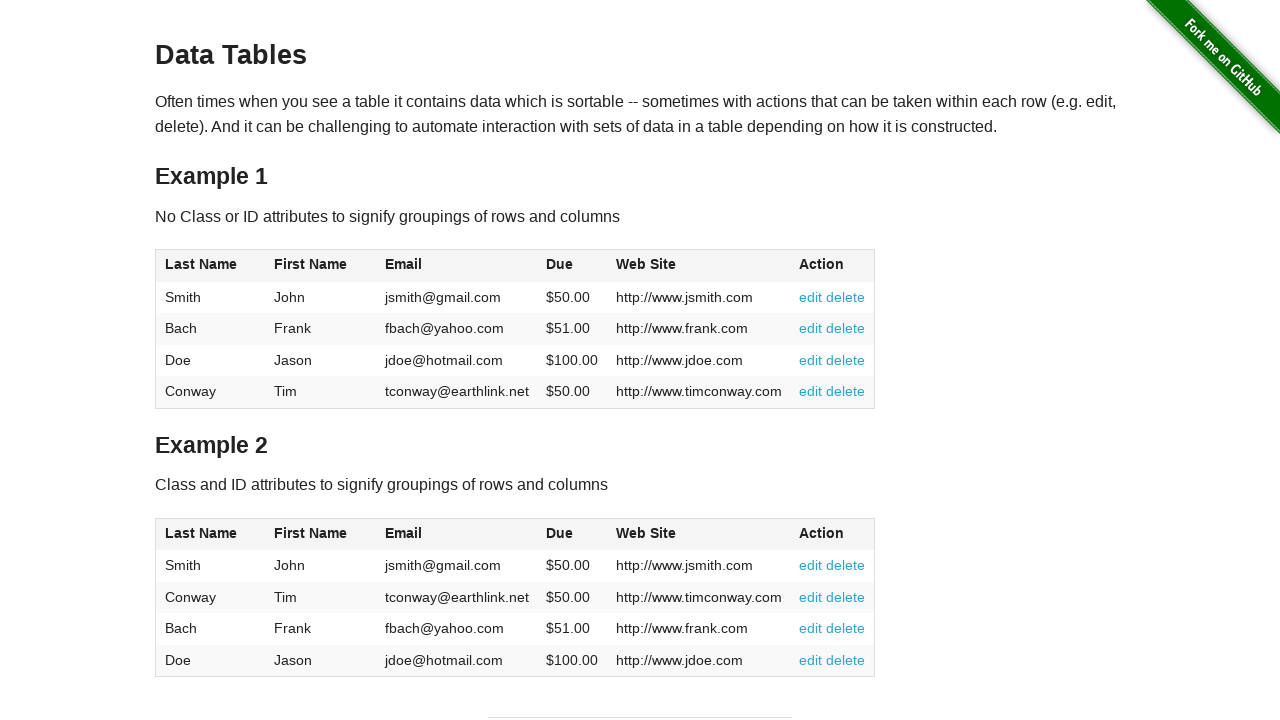

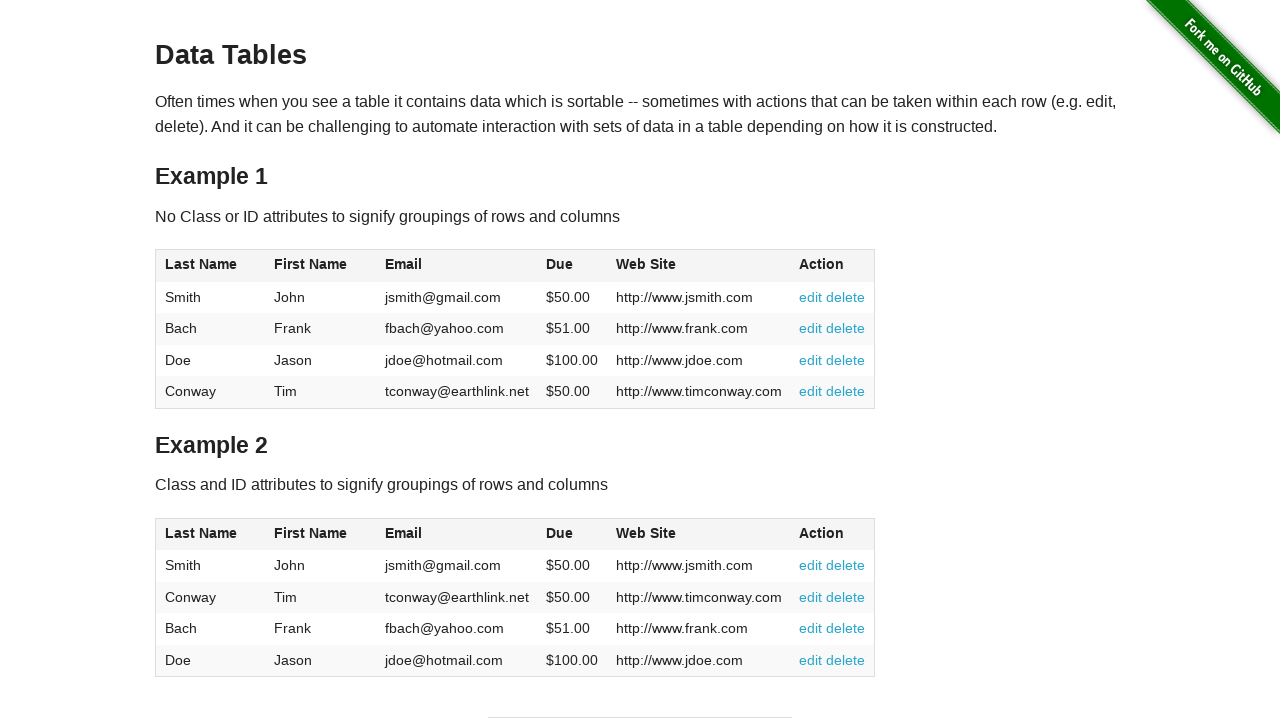